Tests hover functionality by hovering over an avatar image and verifying that additional user information (figcaption) becomes visible after the hover action.

Starting URL: http://the-internet.herokuapp.com/hovers

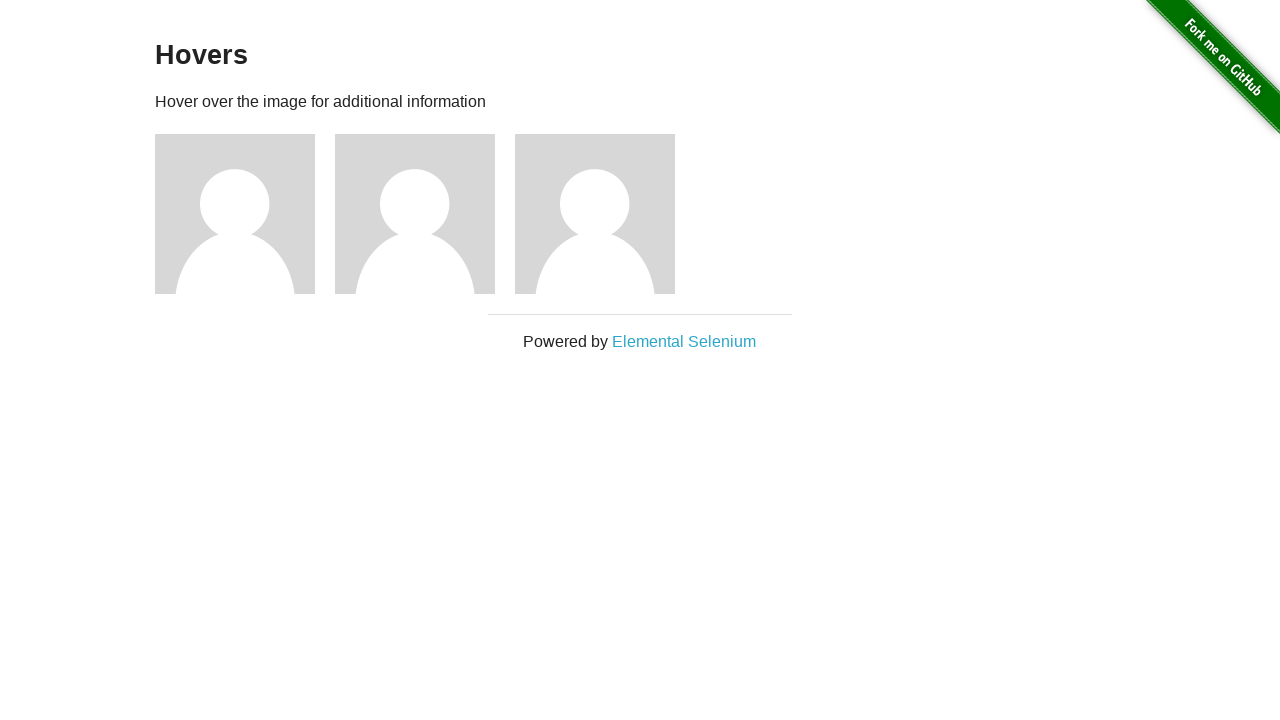

Located the first avatar figure element
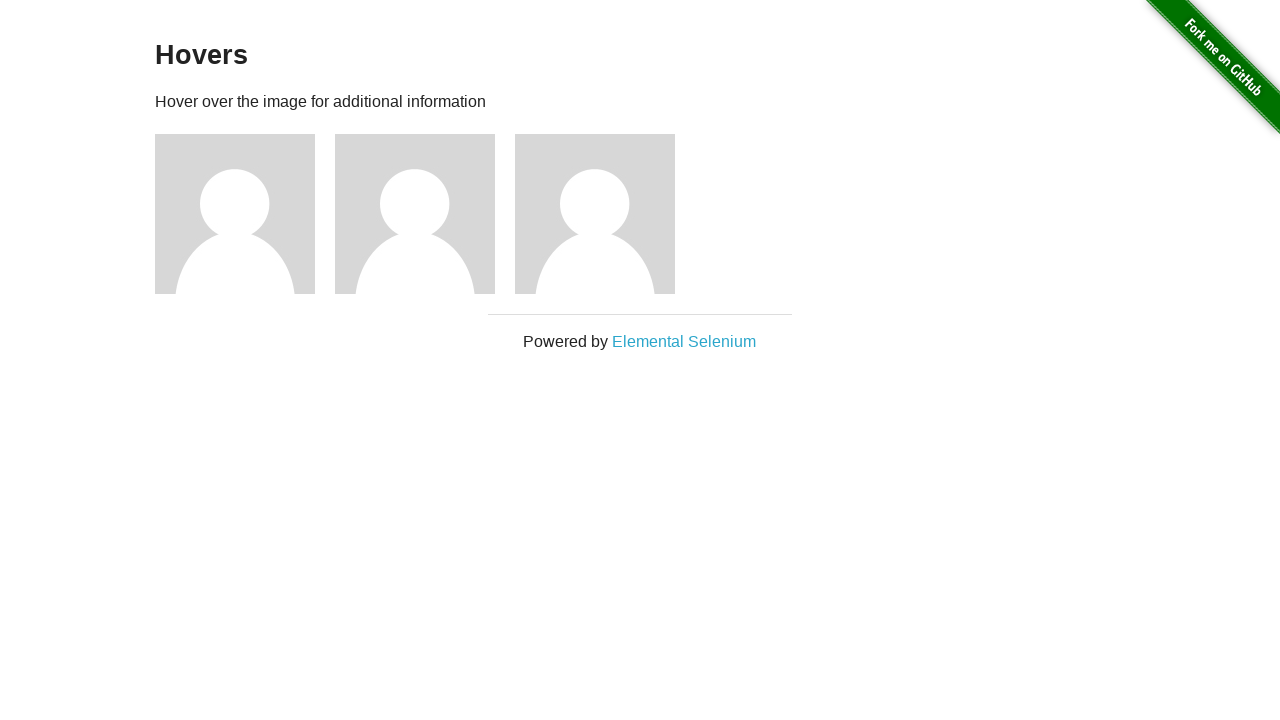

Hovered over the avatar image at (245, 214) on .figure >> nth=0
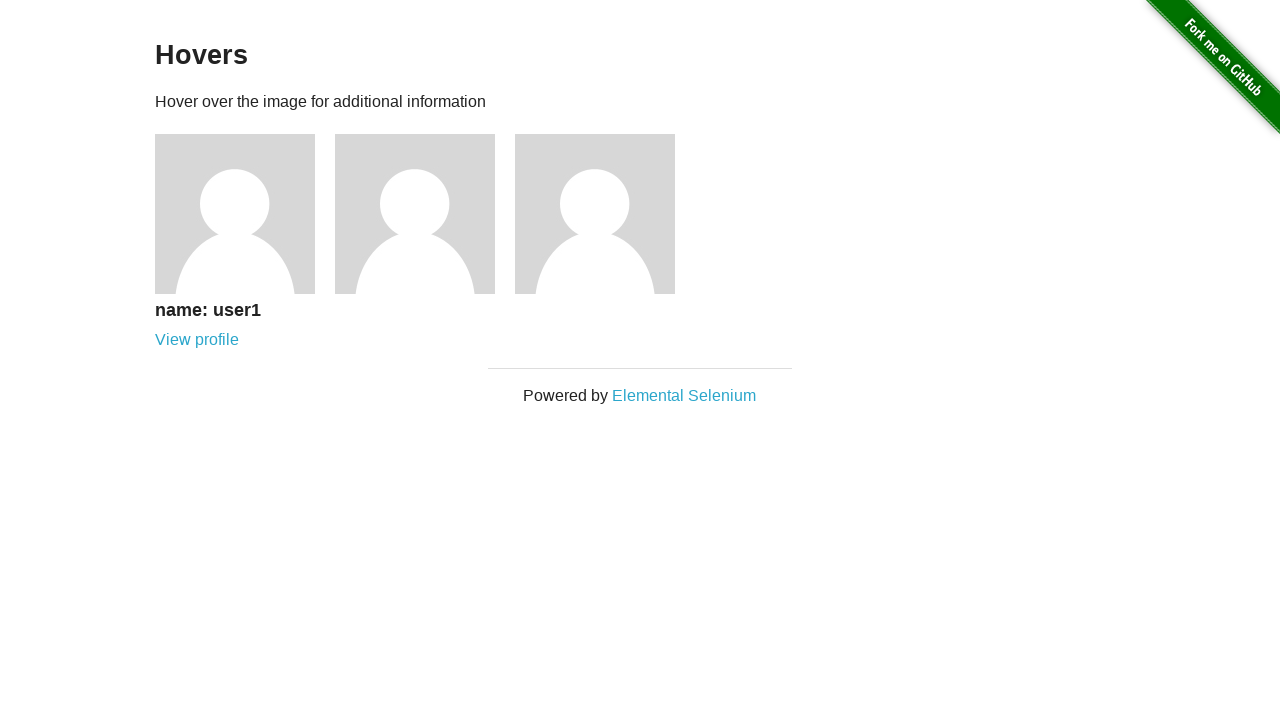

Waited for figcaption to become visible after hover
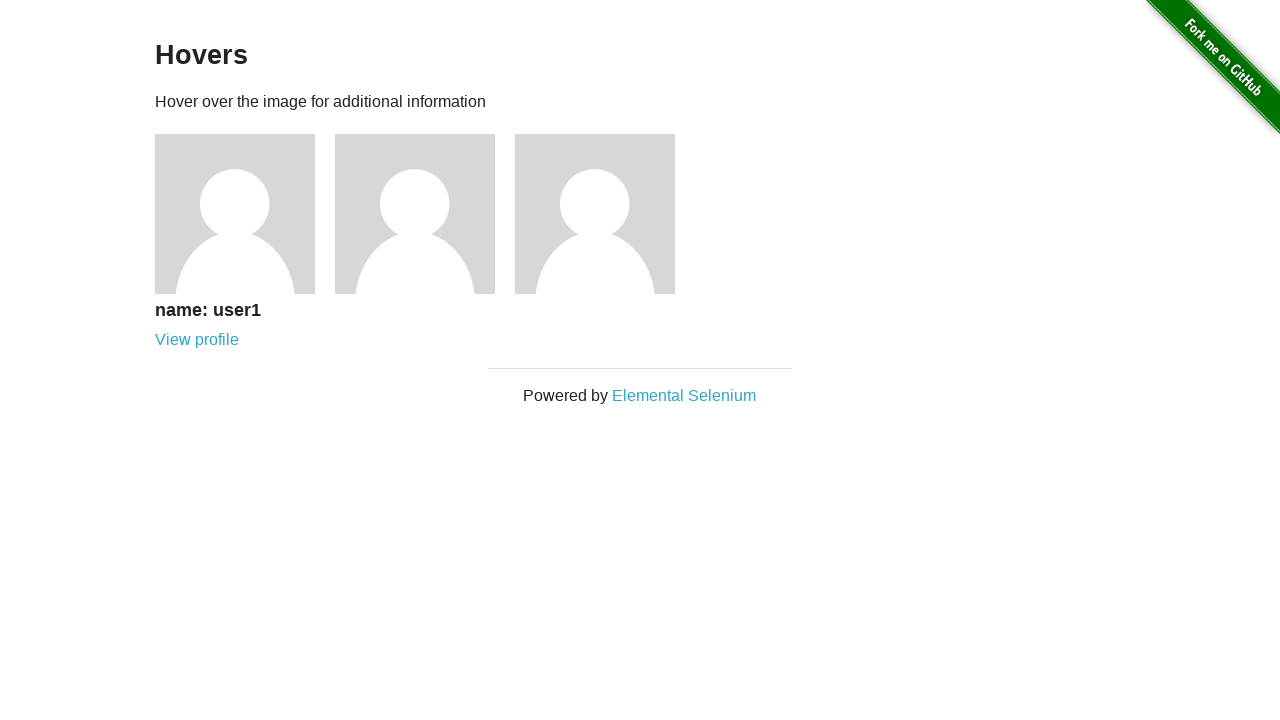

Verified that figcaption is visible - hover test passed
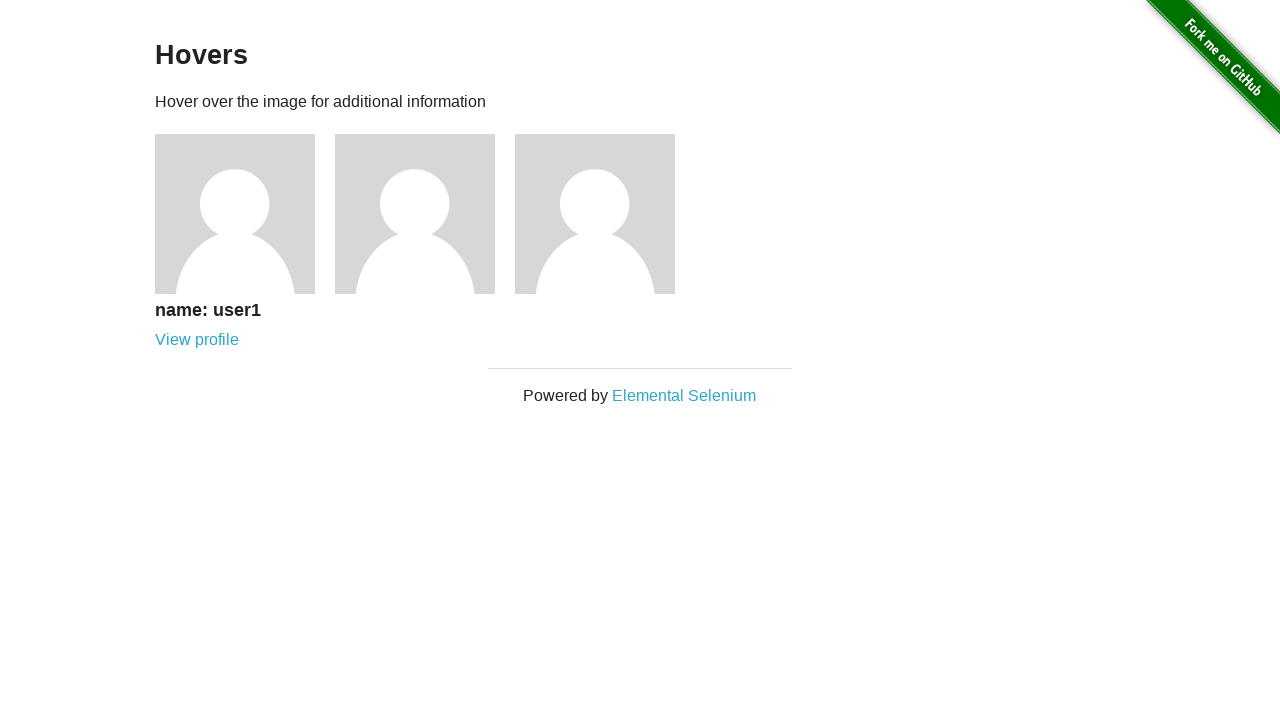

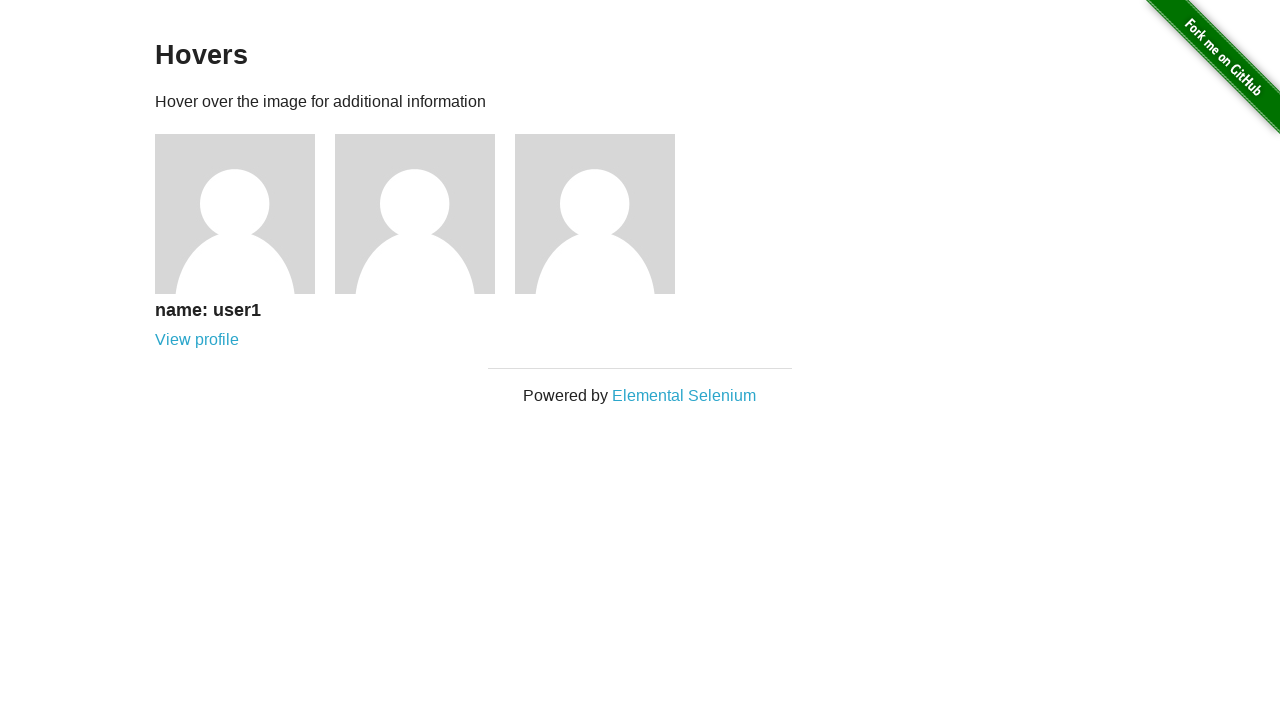